Tests that whitespace is trimmed from edited todo text

Starting URL: https://demo.playwright.dev/todomvc

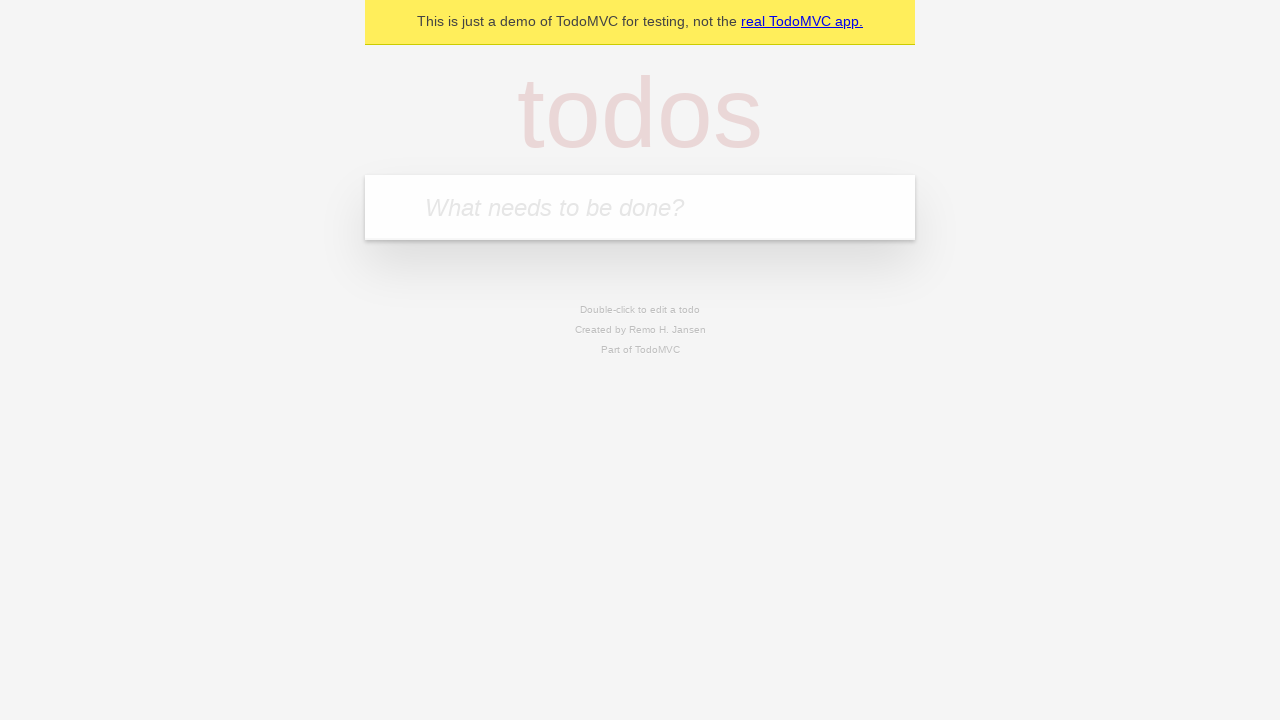

Filled todo input with 'buy some cheese' on internal:attr=[placeholder="What needs to be done?"i]
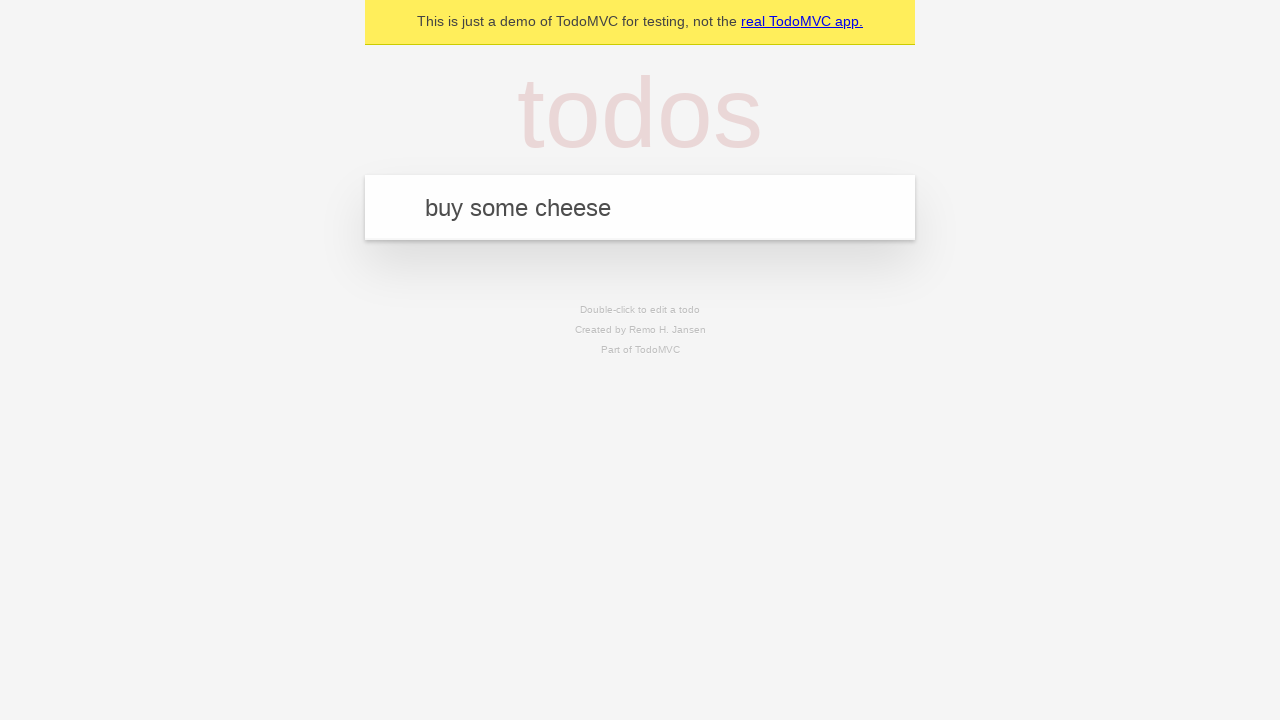

Pressed Enter to add 'buy some cheese' to todo list on internal:attr=[placeholder="What needs to be done?"i]
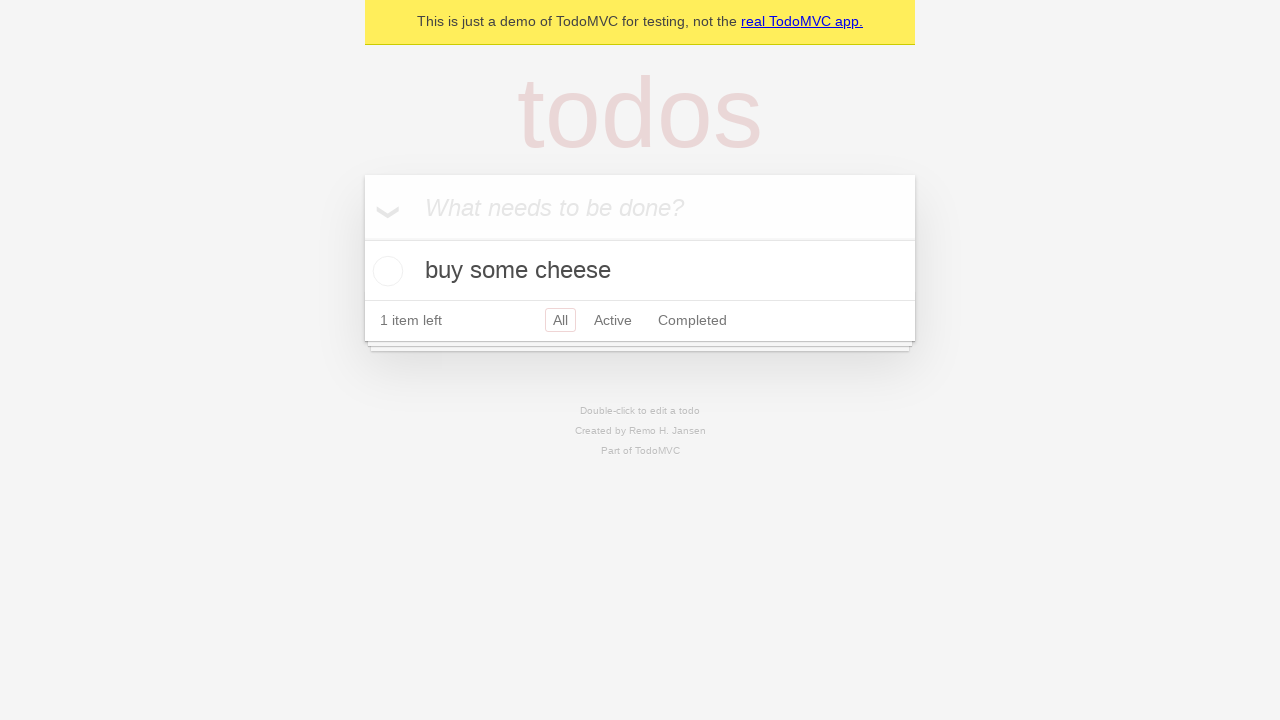

Filled todo input with 'feed the cat' on internal:attr=[placeholder="What needs to be done?"i]
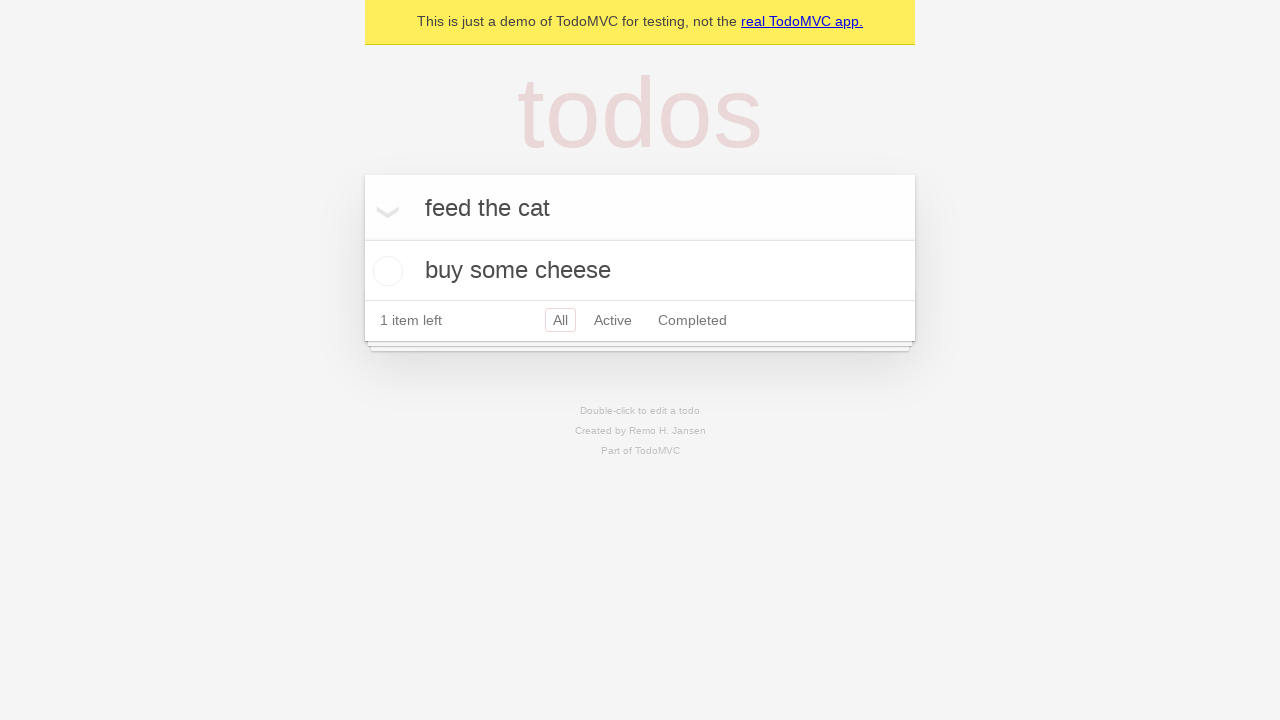

Pressed Enter to add 'feed the cat' to todo list on internal:attr=[placeholder="What needs to be done?"i]
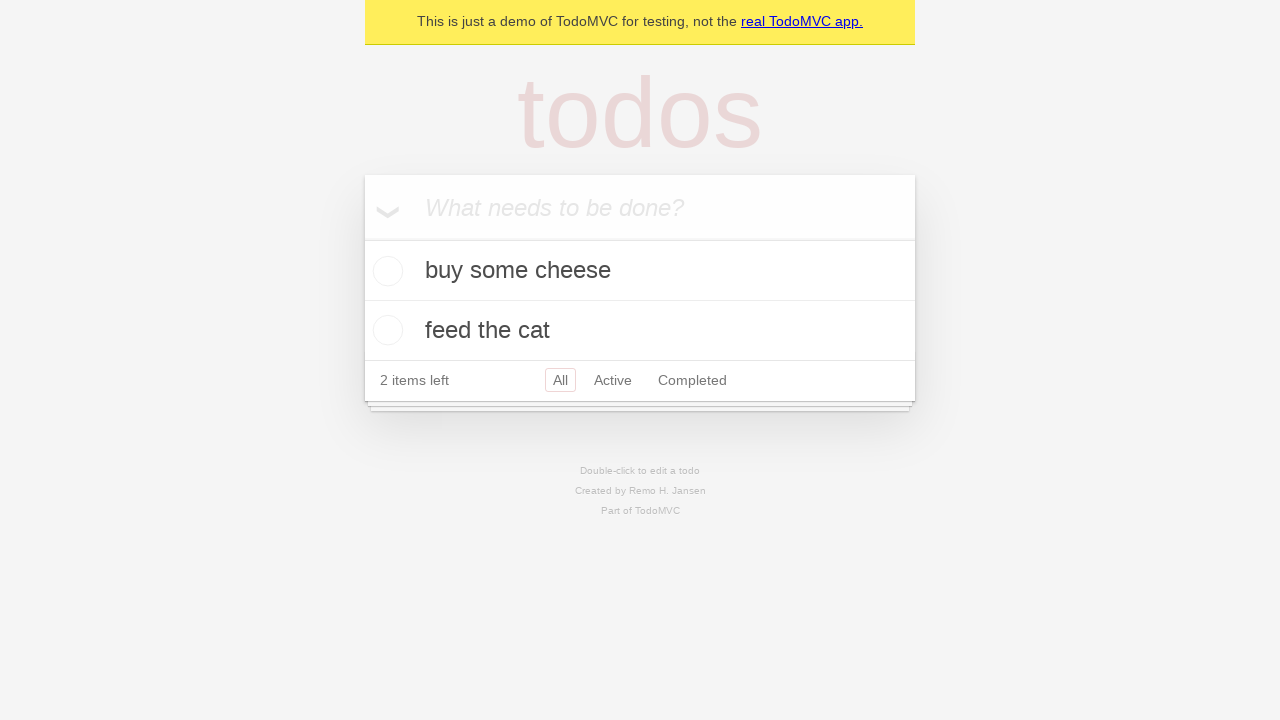

Filled todo input with 'book a doctors appointment' on internal:attr=[placeholder="What needs to be done?"i]
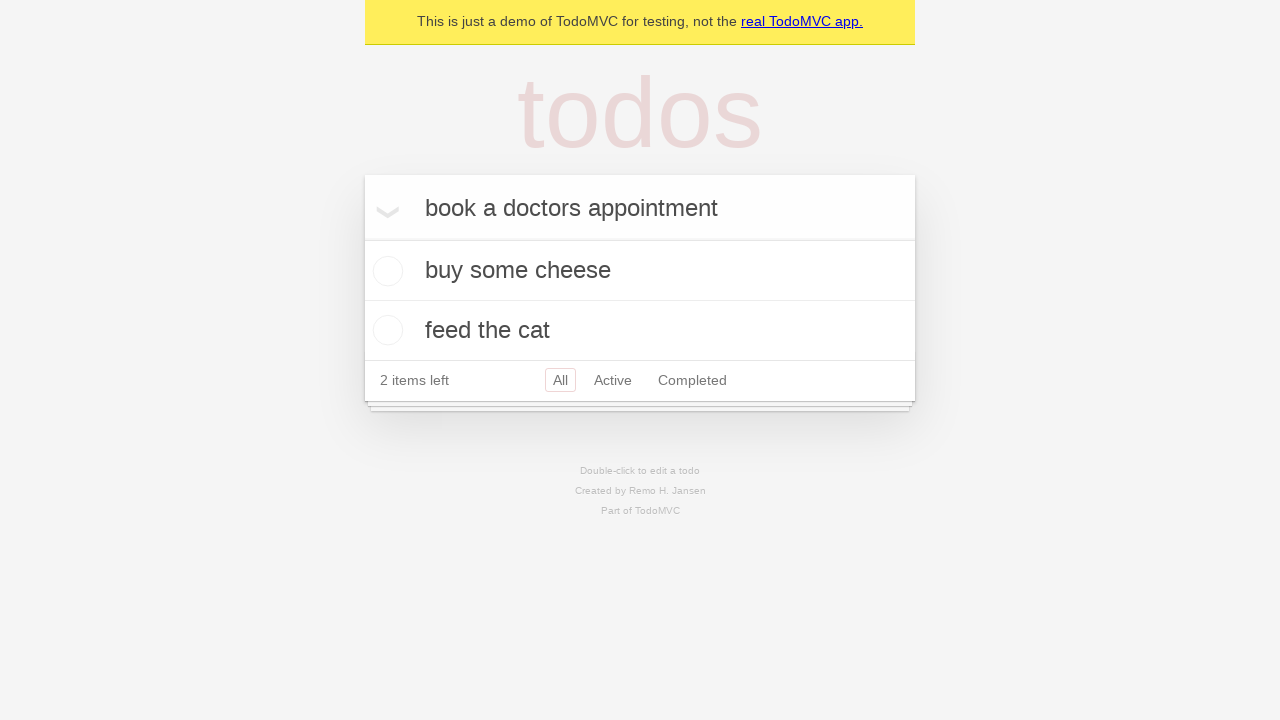

Pressed Enter to add 'book a doctors appointment' to todo list on internal:attr=[placeholder="What needs to be done?"i]
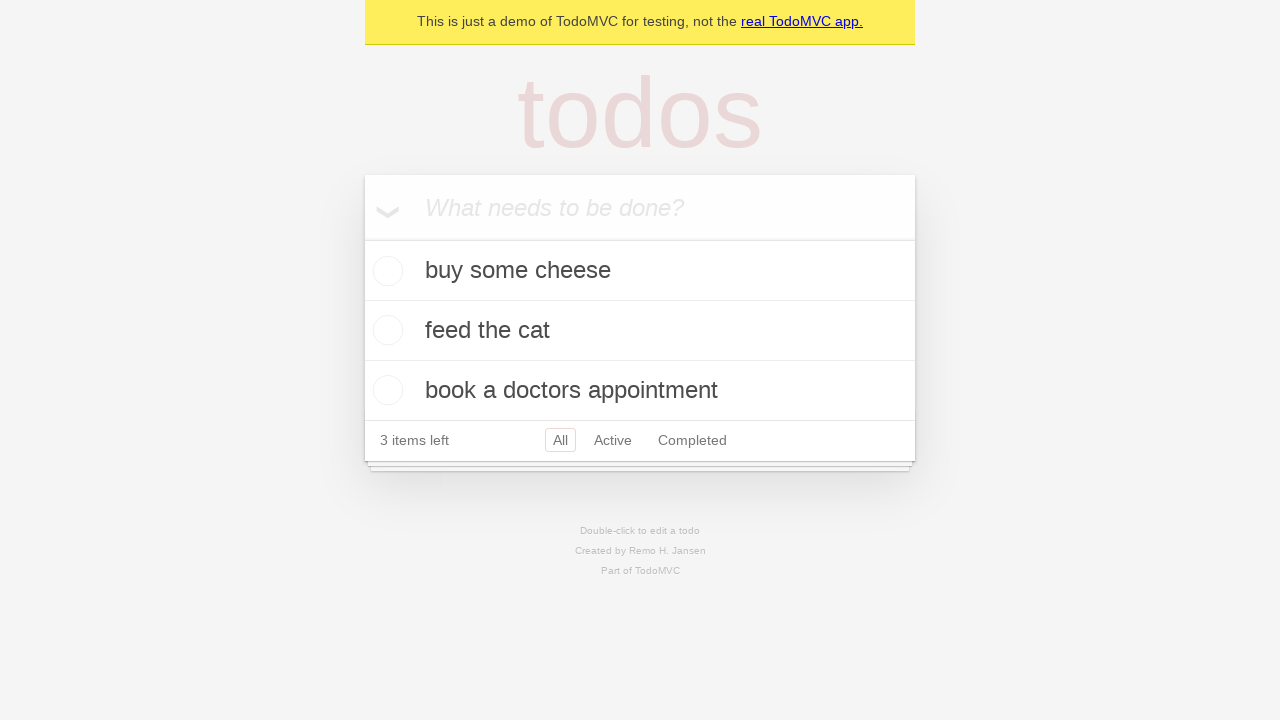

Waited for all three todo items to be added
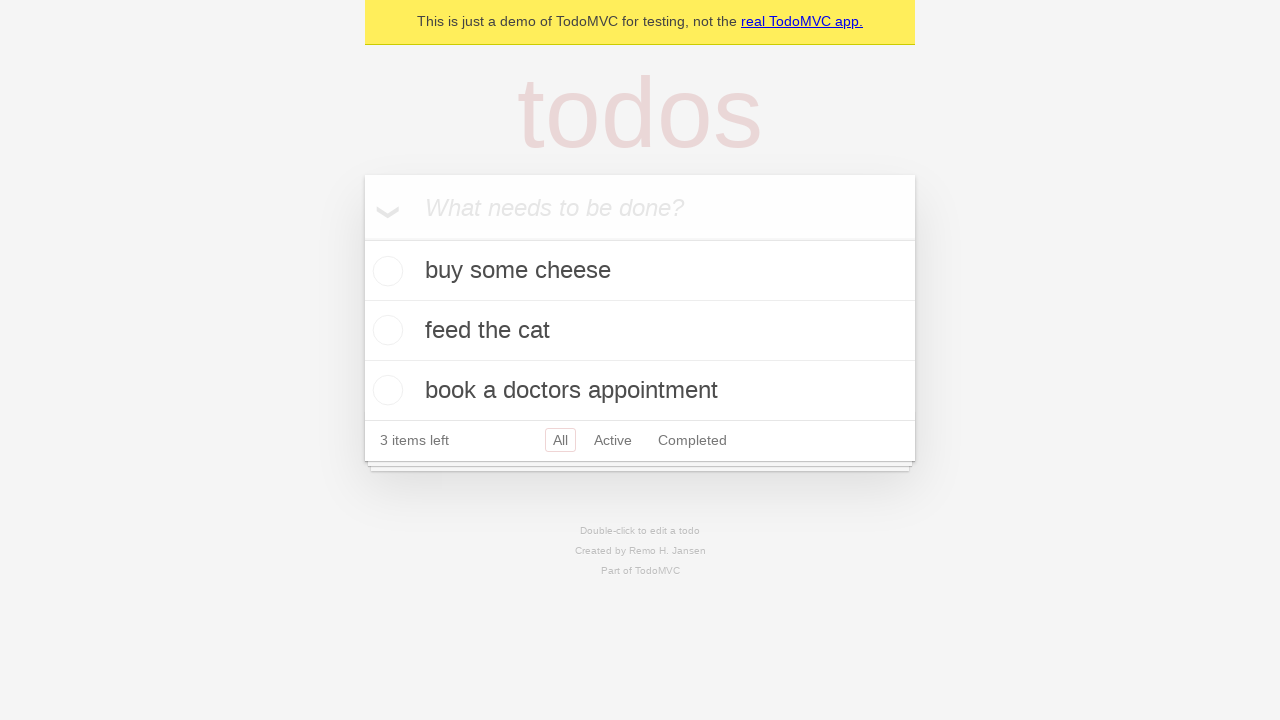

Double-clicked second todo item to enter edit mode at (640, 331) on internal:testid=[data-testid="todo-item"s] >> nth=1
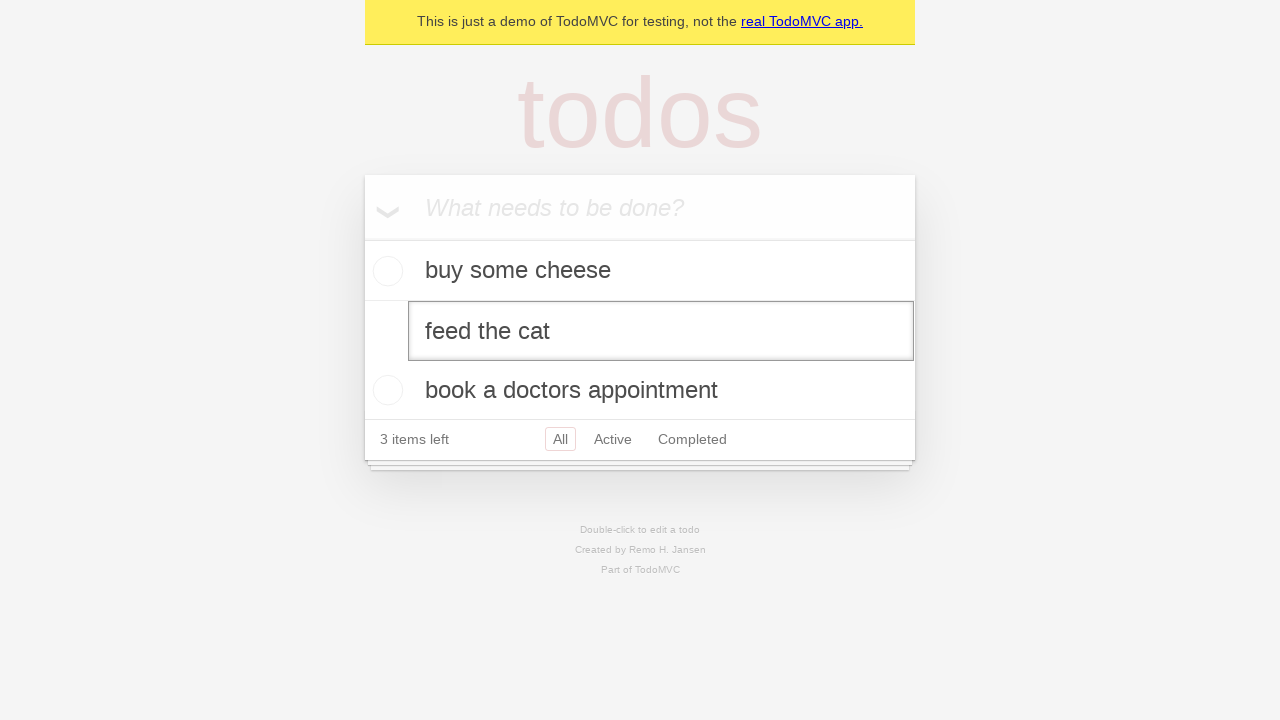

Filled edit field with text containing leading and trailing whitespace on internal:testid=[data-testid="todo-item"s] >> nth=1 >> internal:role=textbox[nam
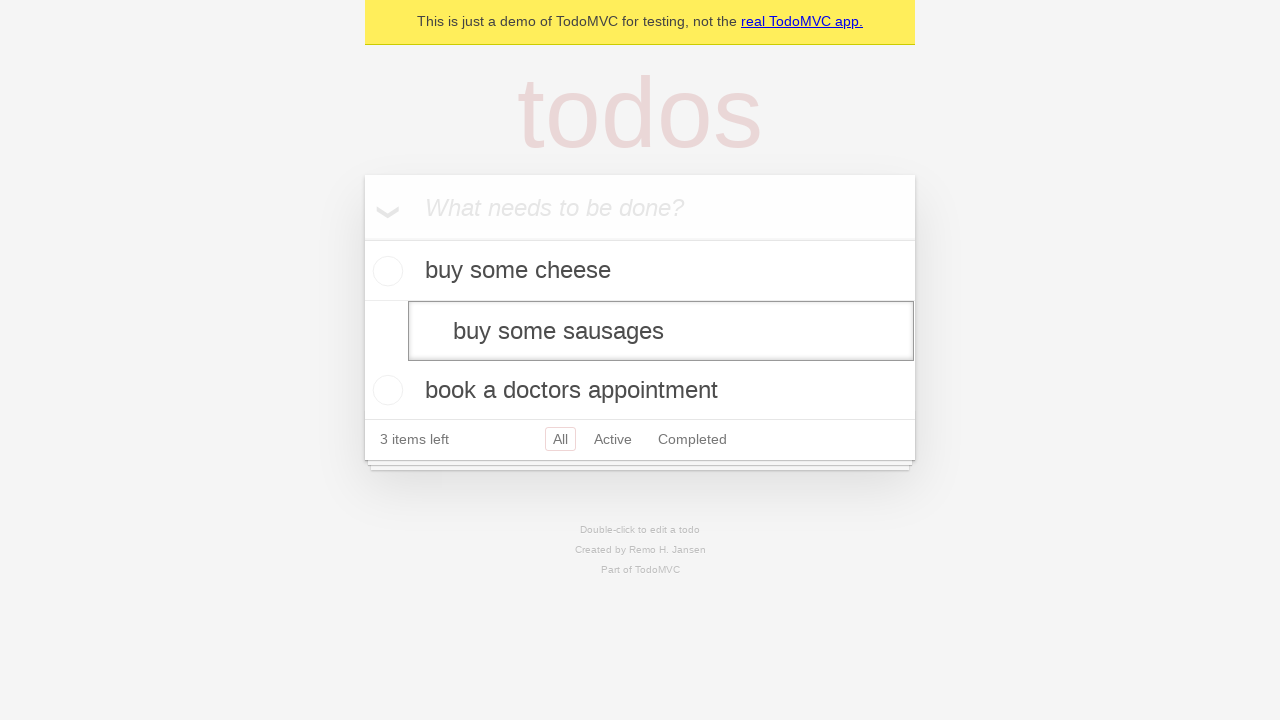

Pressed Enter to confirm edit and verify whitespace is trimmed on internal:testid=[data-testid="todo-item"s] >> nth=1 >> internal:role=textbox[nam
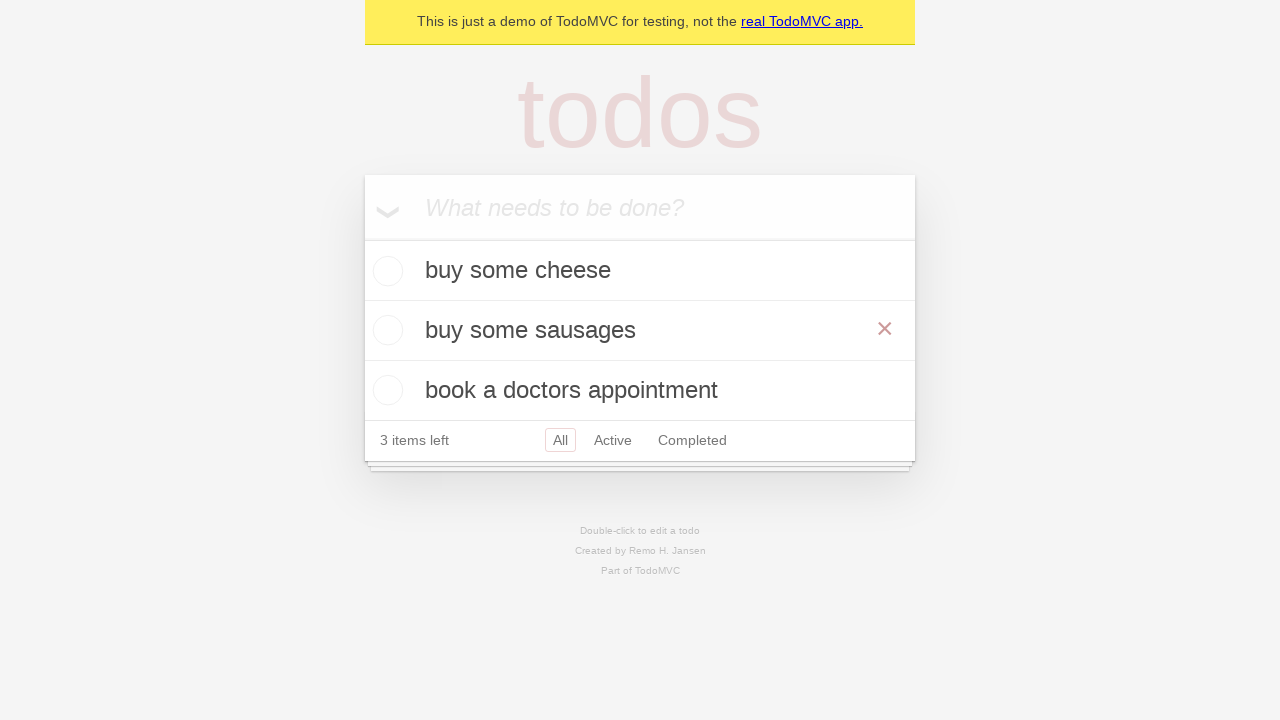

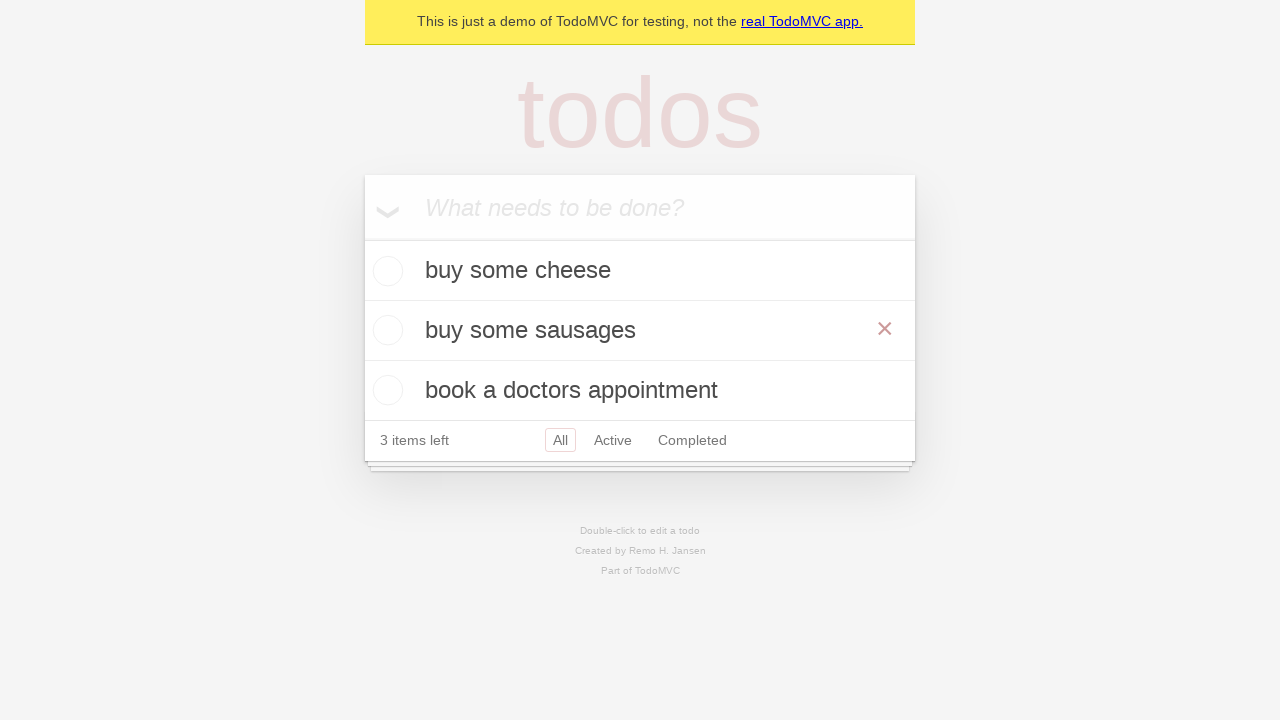